Navigates to an EMI calculator website and fills in the loan interest rate field with a value of 12.5 using JavaScript execution

Starting URL: https://emicalculator.net/

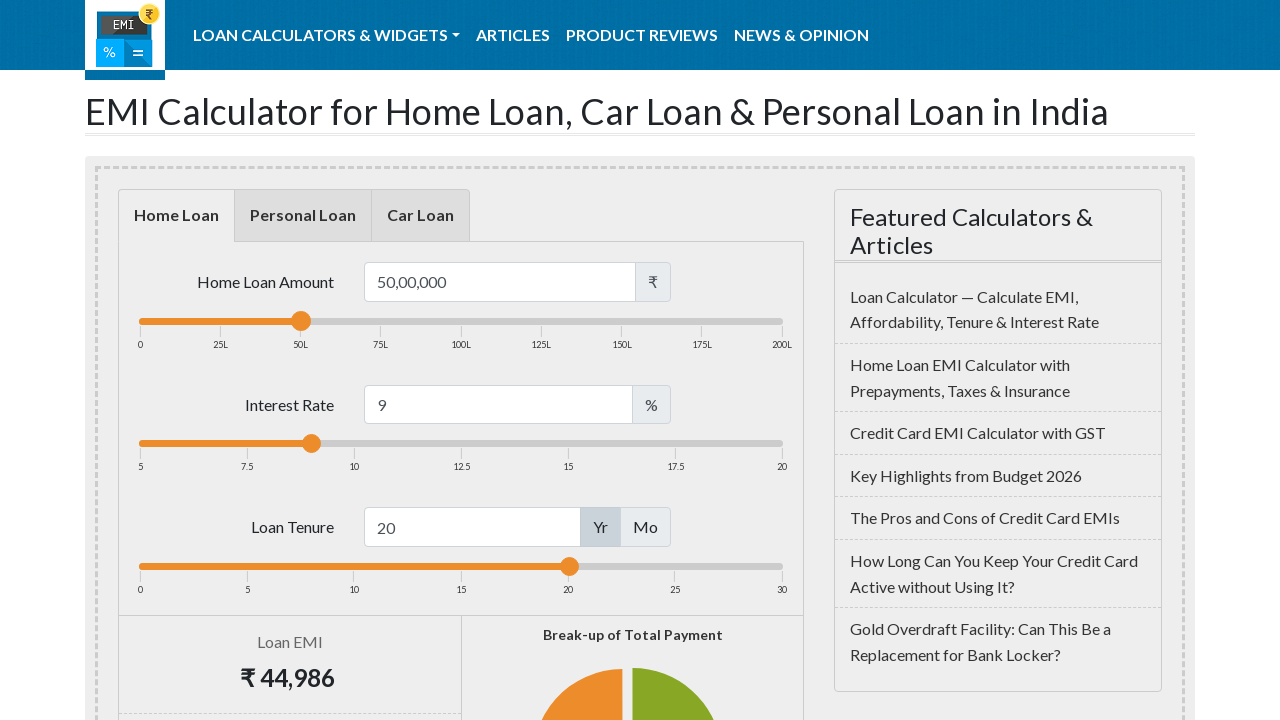

Navigated to EMI calculator website
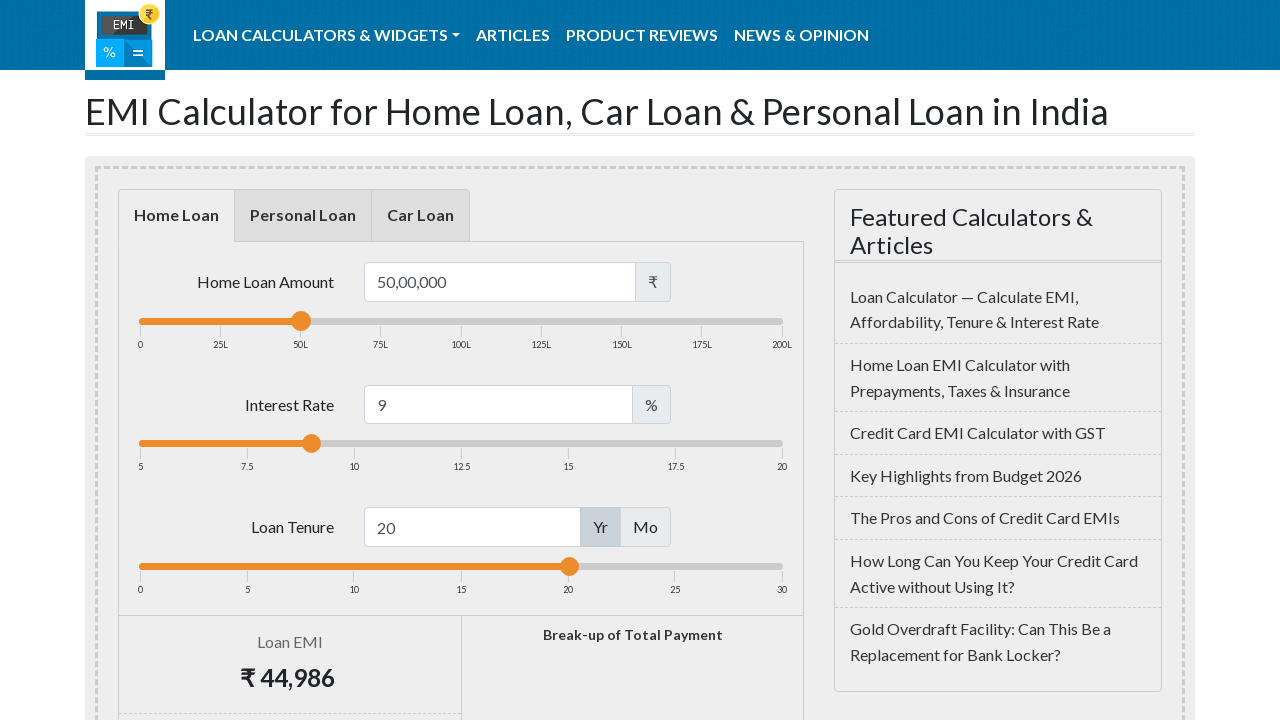

Filled loan interest rate field with 12.5 using JavaScript execution
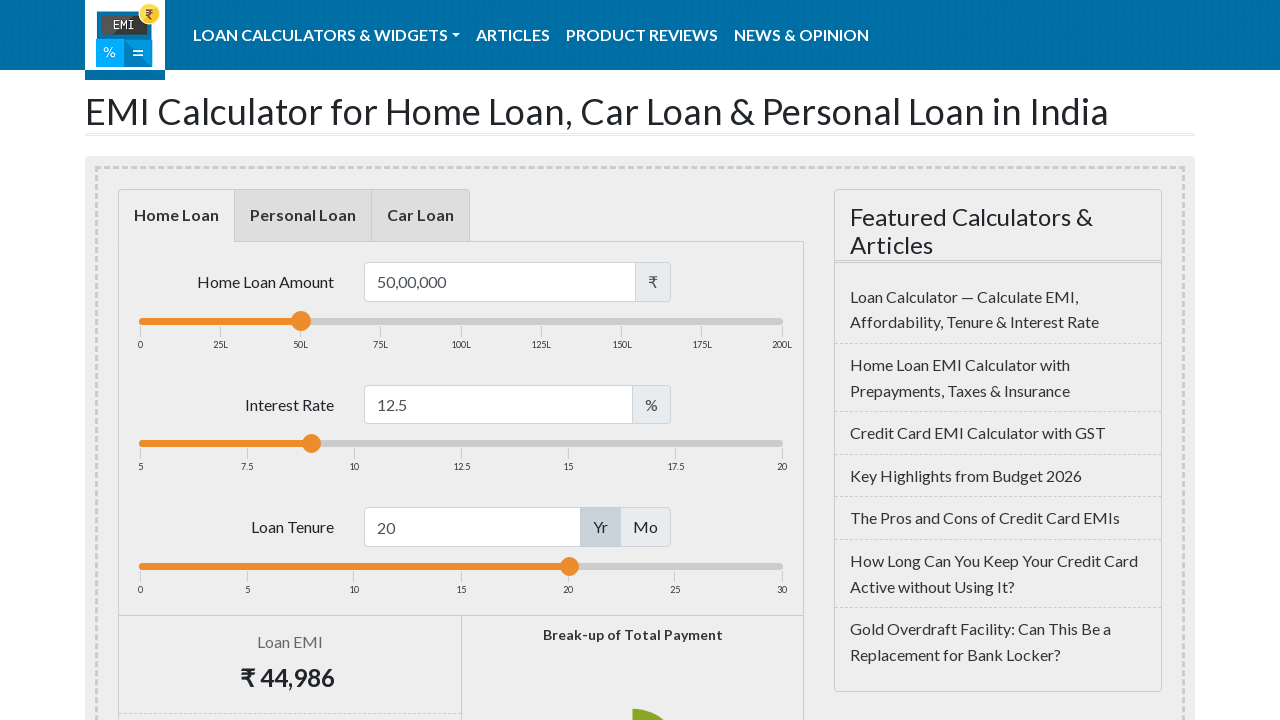

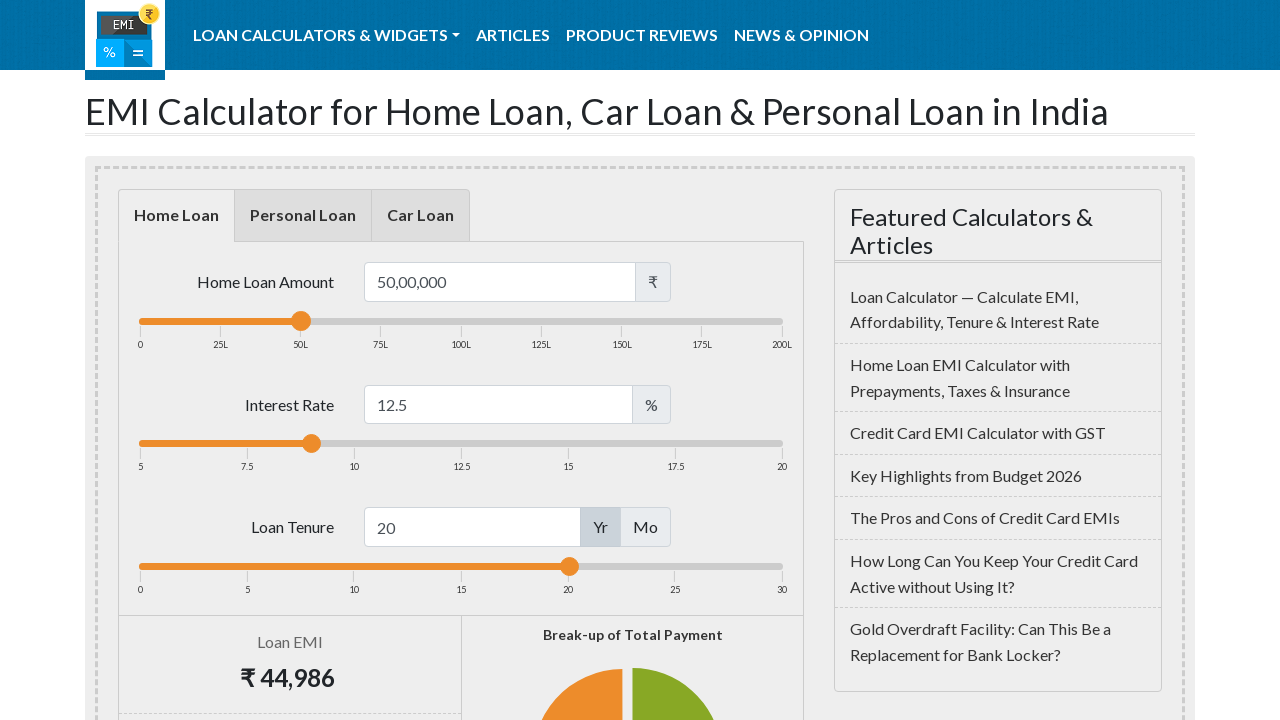